Tests the Widgets section of DemoQA by navigating to the Widgets menu, clicking on Accordian, and verifying the accordion content displays correctly.

Starting URL: https://demoqa.com/

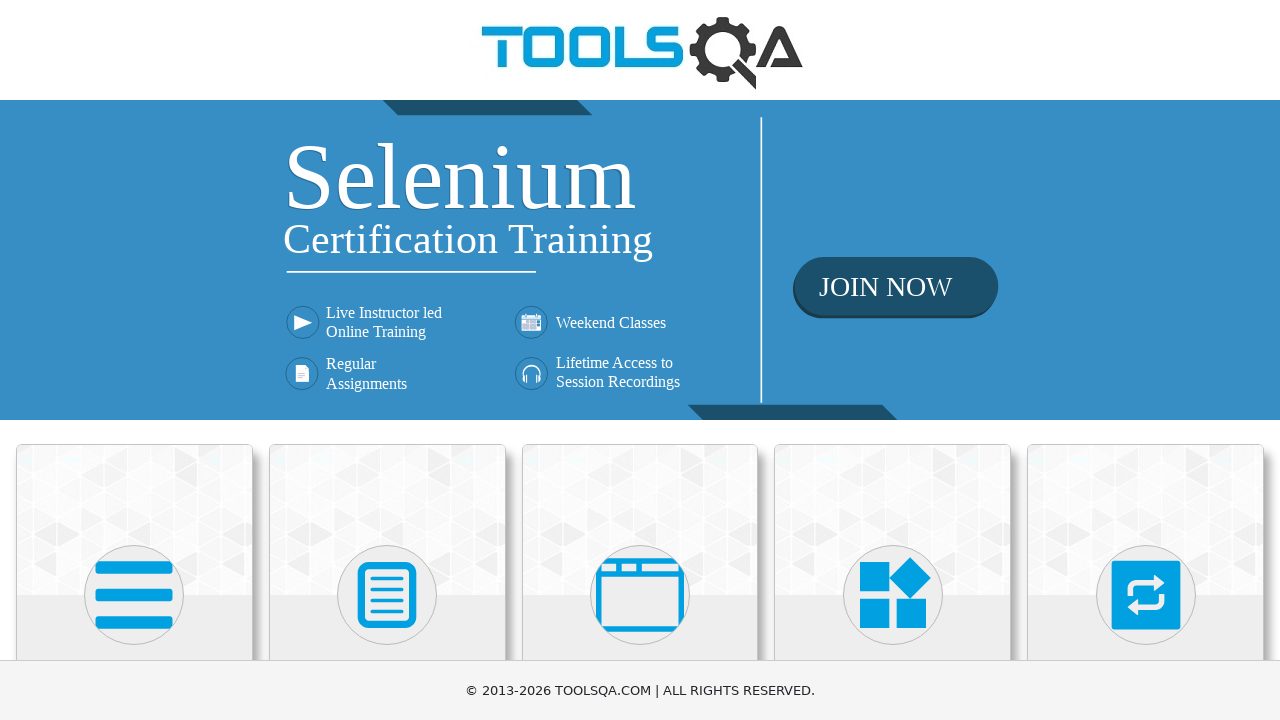

Verified navigation to DemoQA website
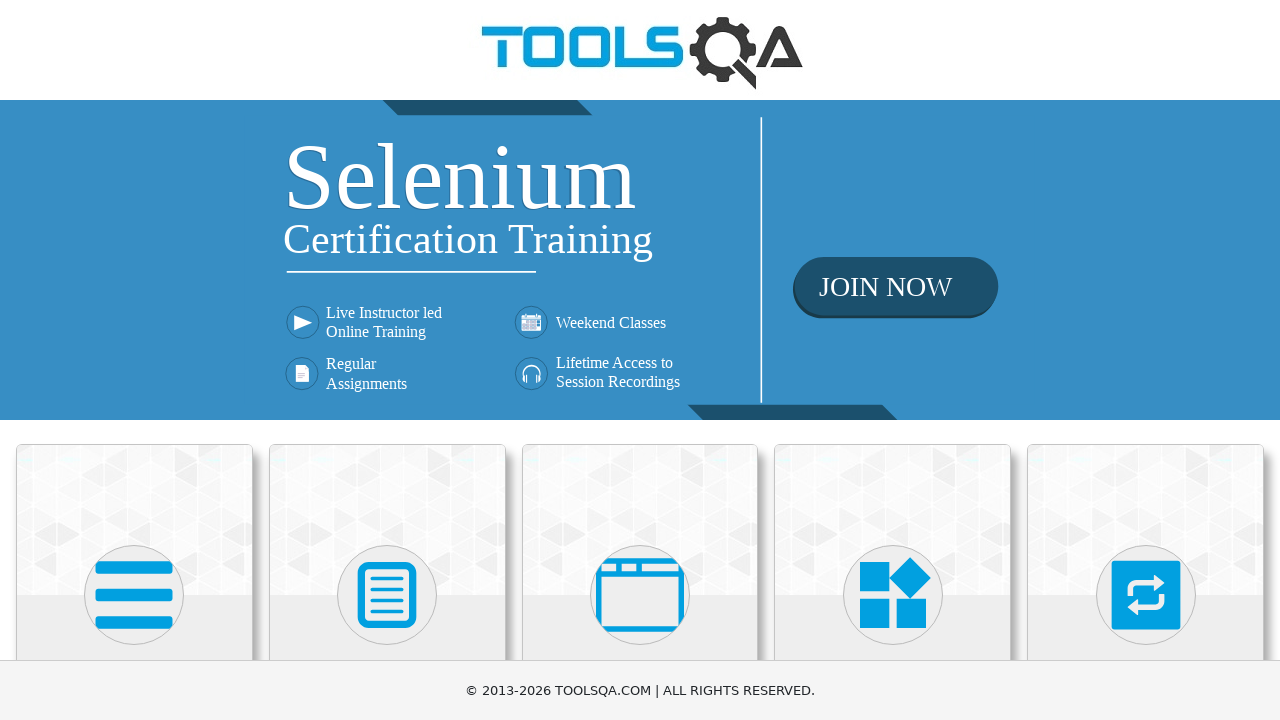

Clicked on Widgets menu item at (893, 360) on text=Widgets
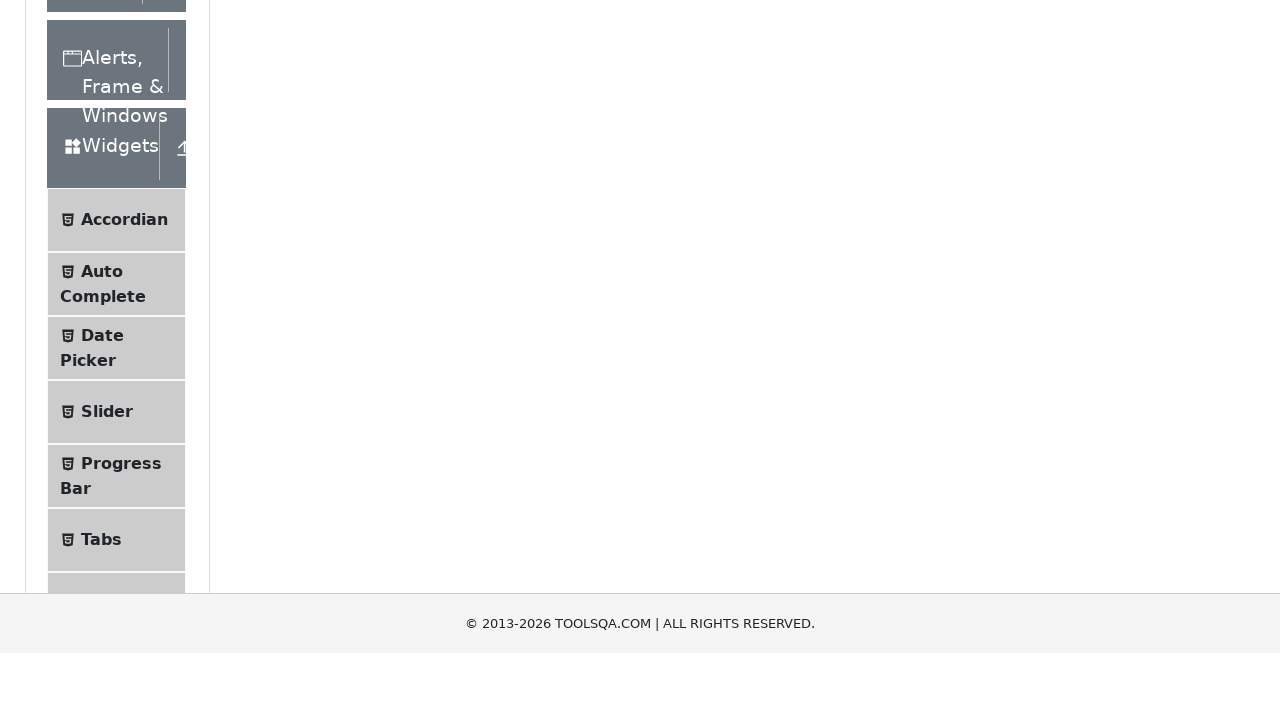

Accordian option became visible
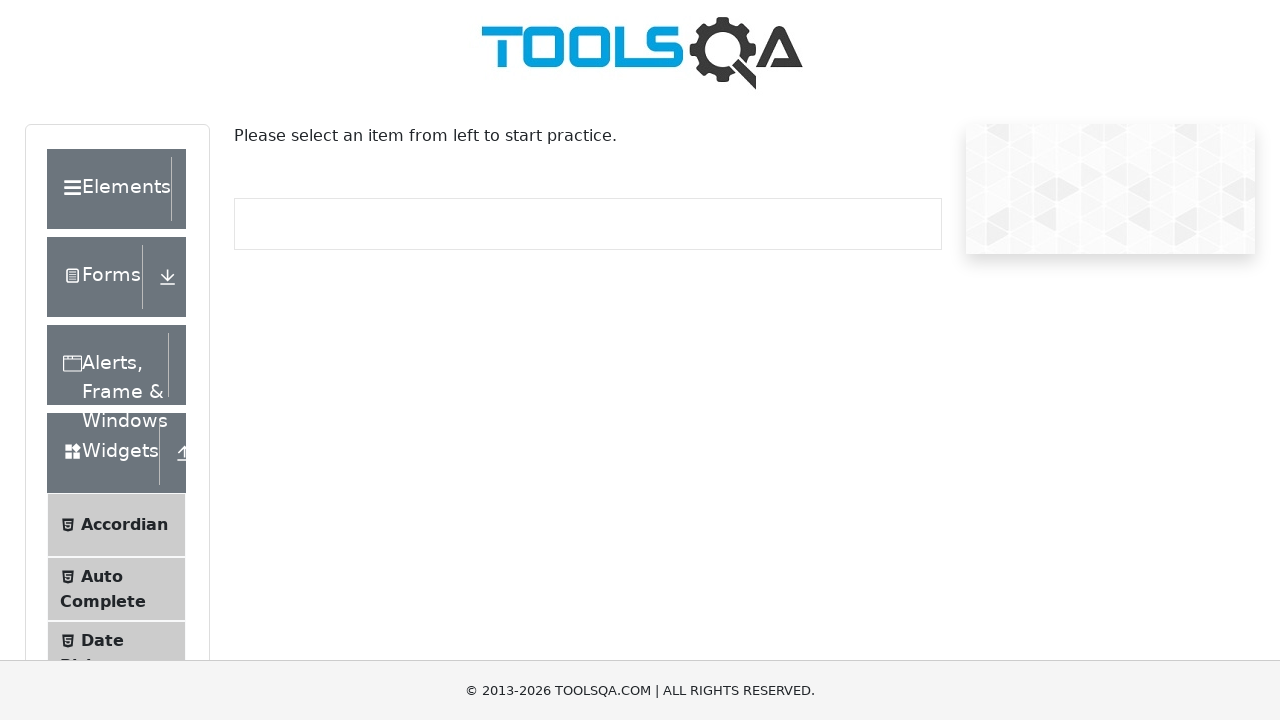

Clicked on Accordian option at (124, 525) on text=Accordian
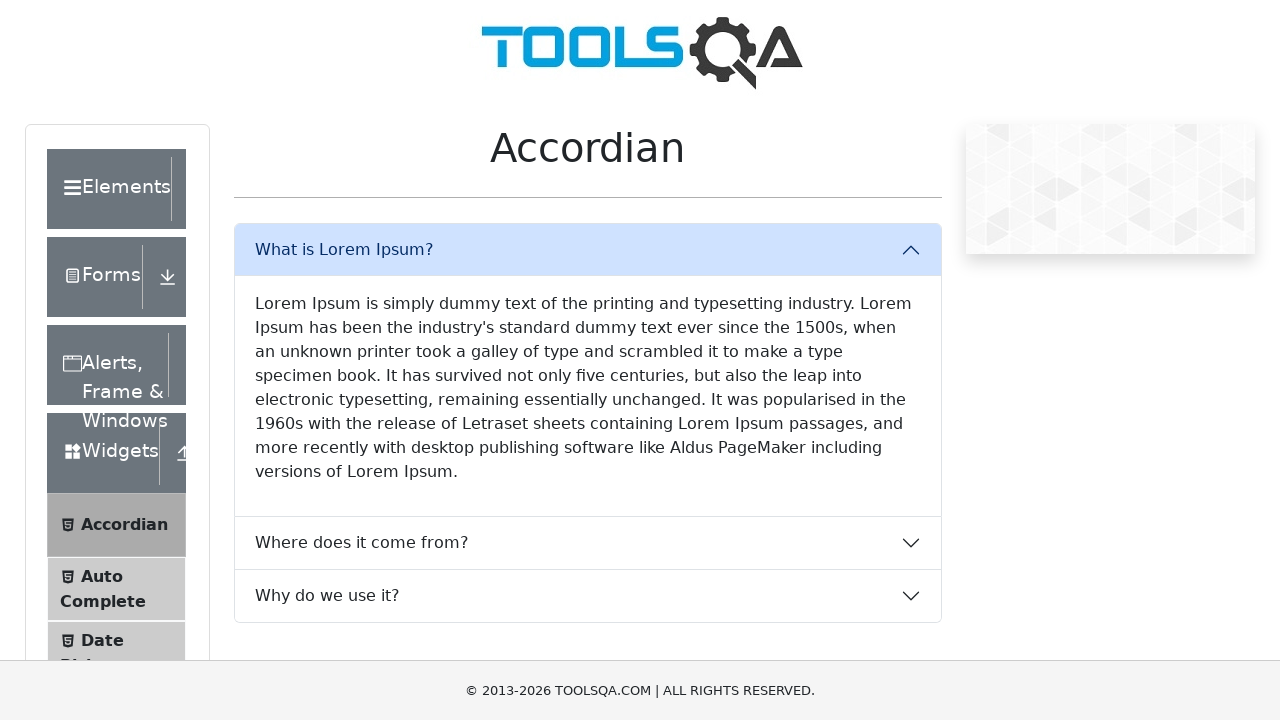

Accordion content with 'What is Lorem Ipsum?' text loaded successfully
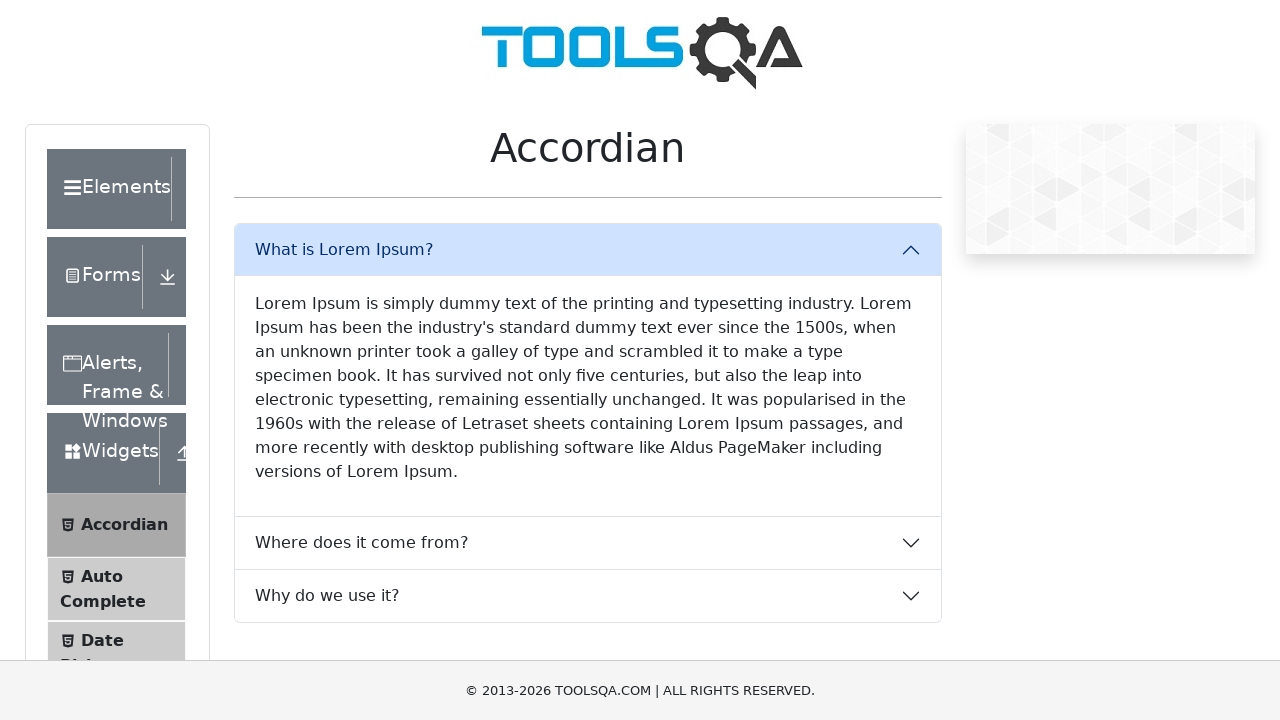

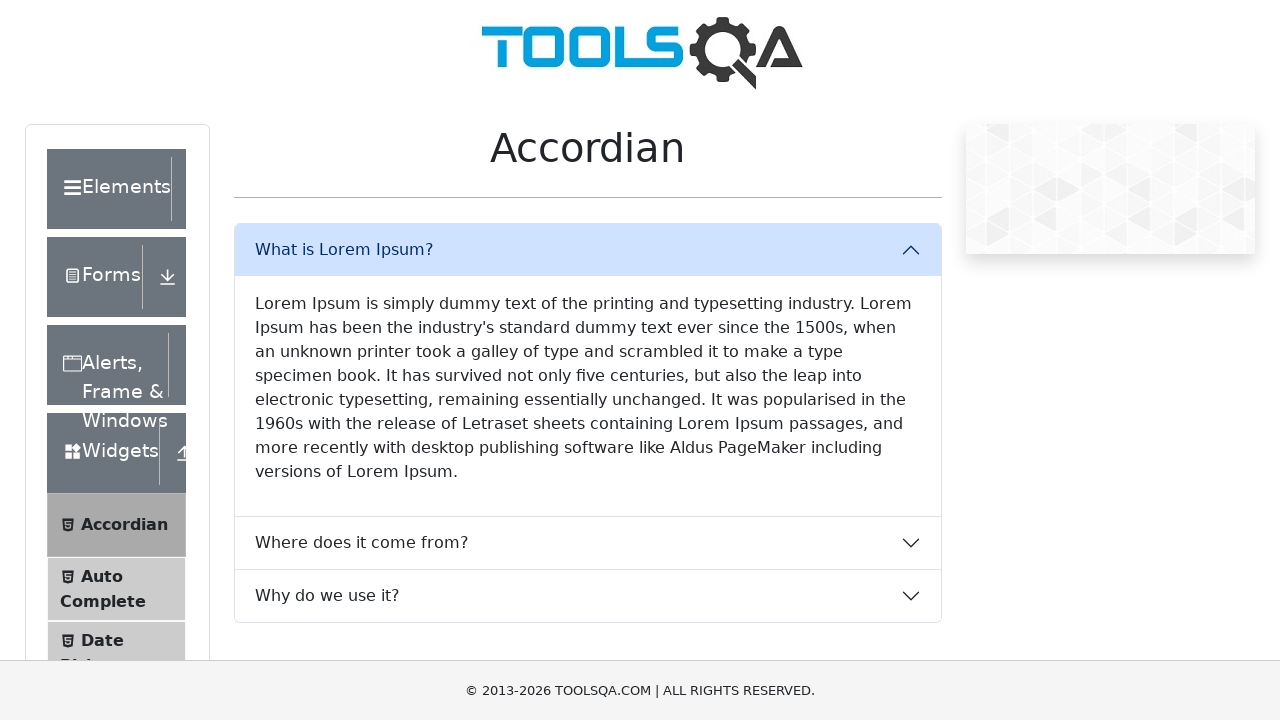